Tests horizontal scrolling functionality by scrolling left on a dashboard page using JavaScript execution

Starting URL: https://dashboards.handmadeinteractive.com/jasonlove/

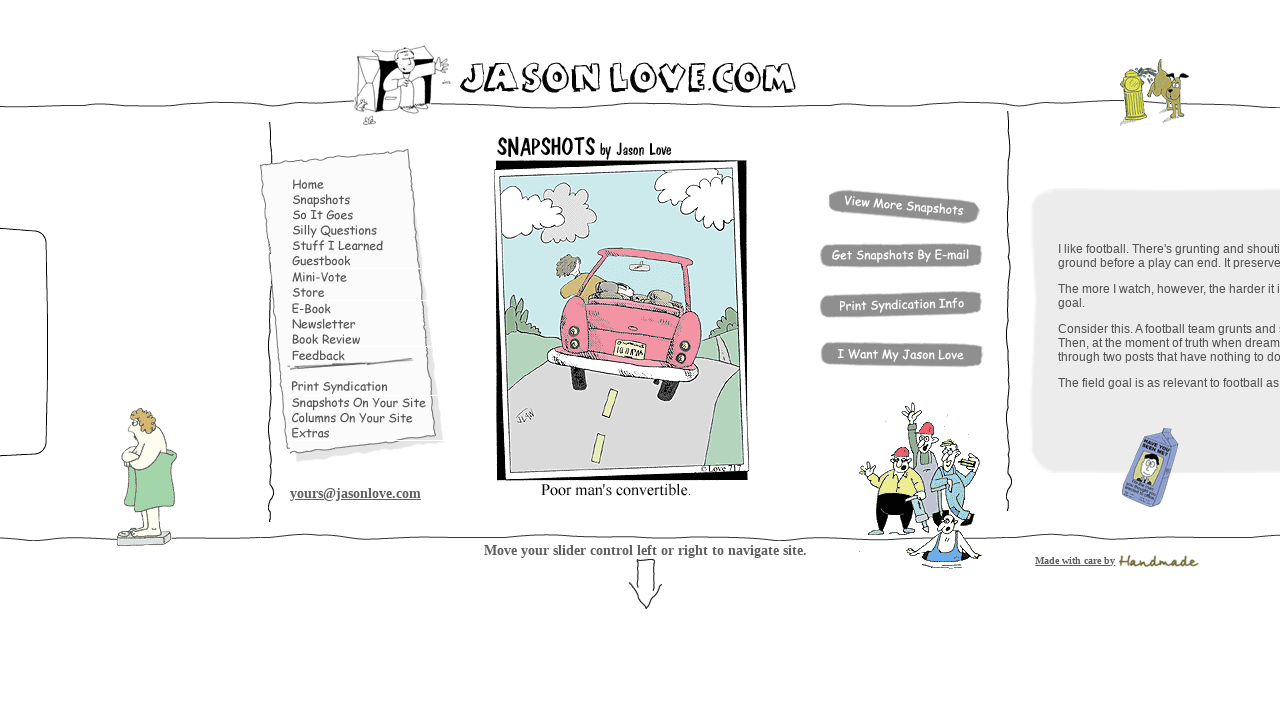

Waited for page to reach network idle state
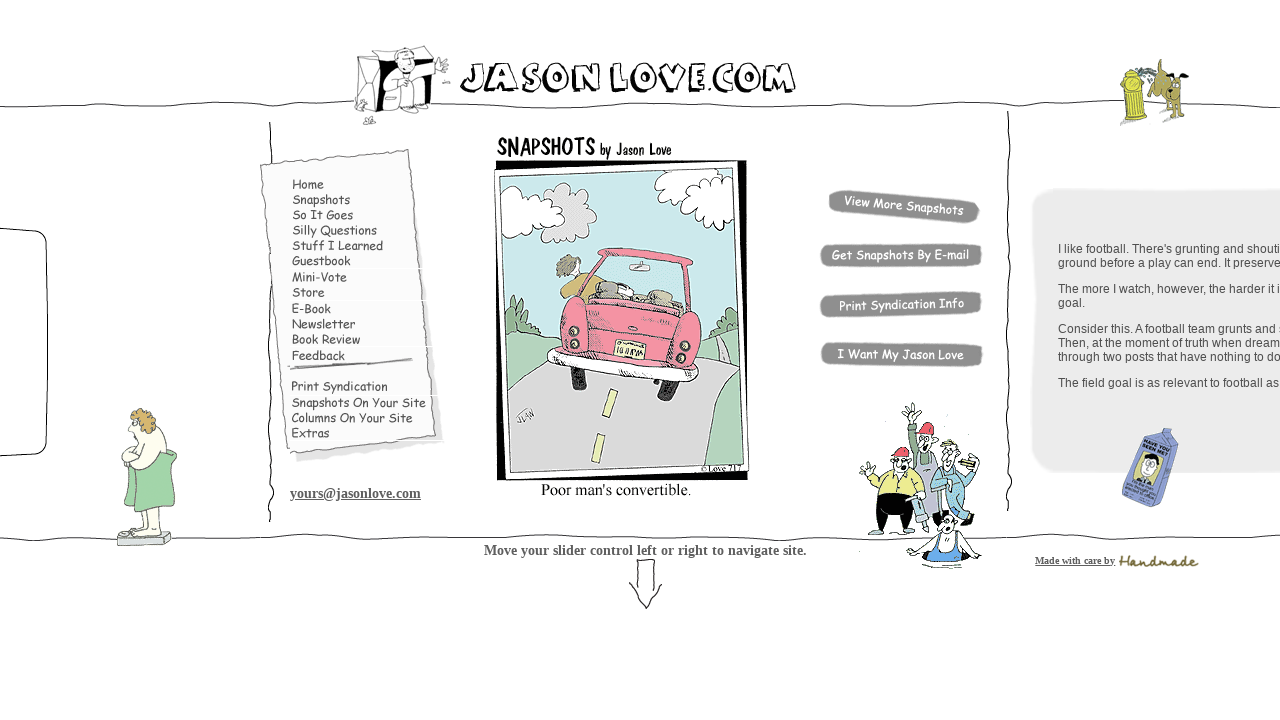

Executed JavaScript to scroll left by 5000 pixels on dashboard
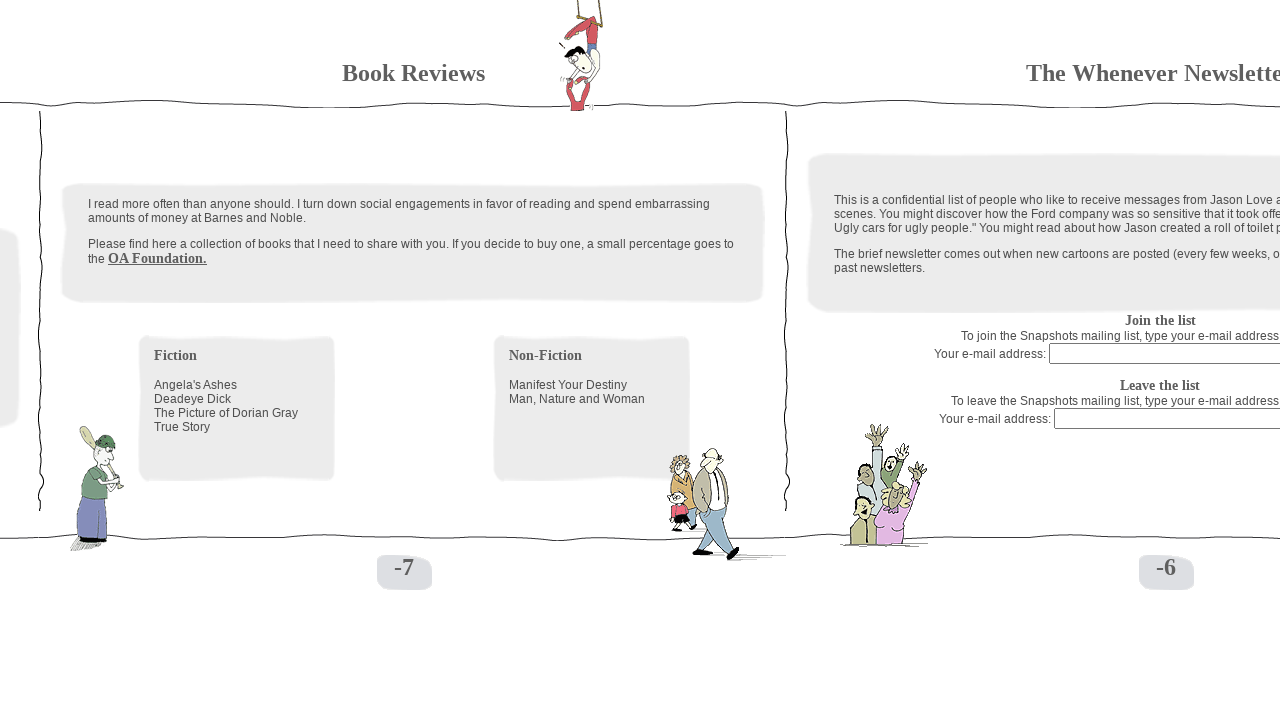

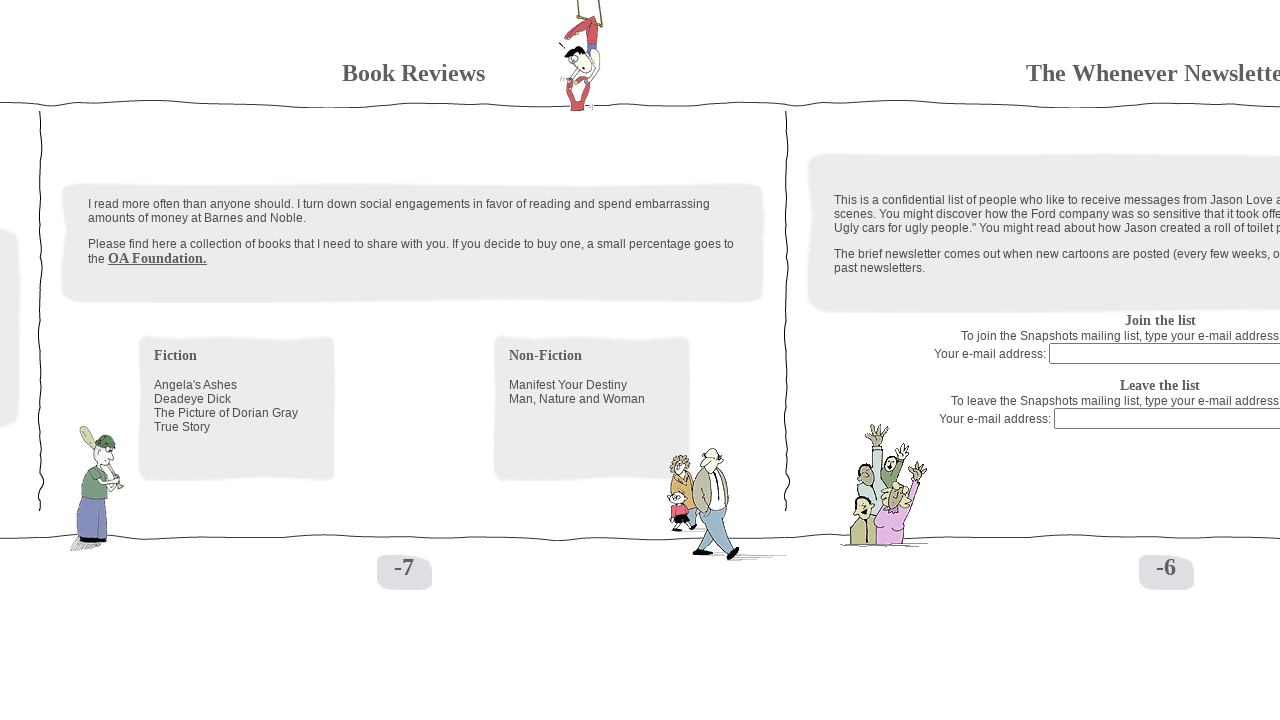